Tests DuckDuckGo search functionality by entering a search query and pressing Enter to submit (Firefox variant)

Starting URL: https://duckduckgo.com

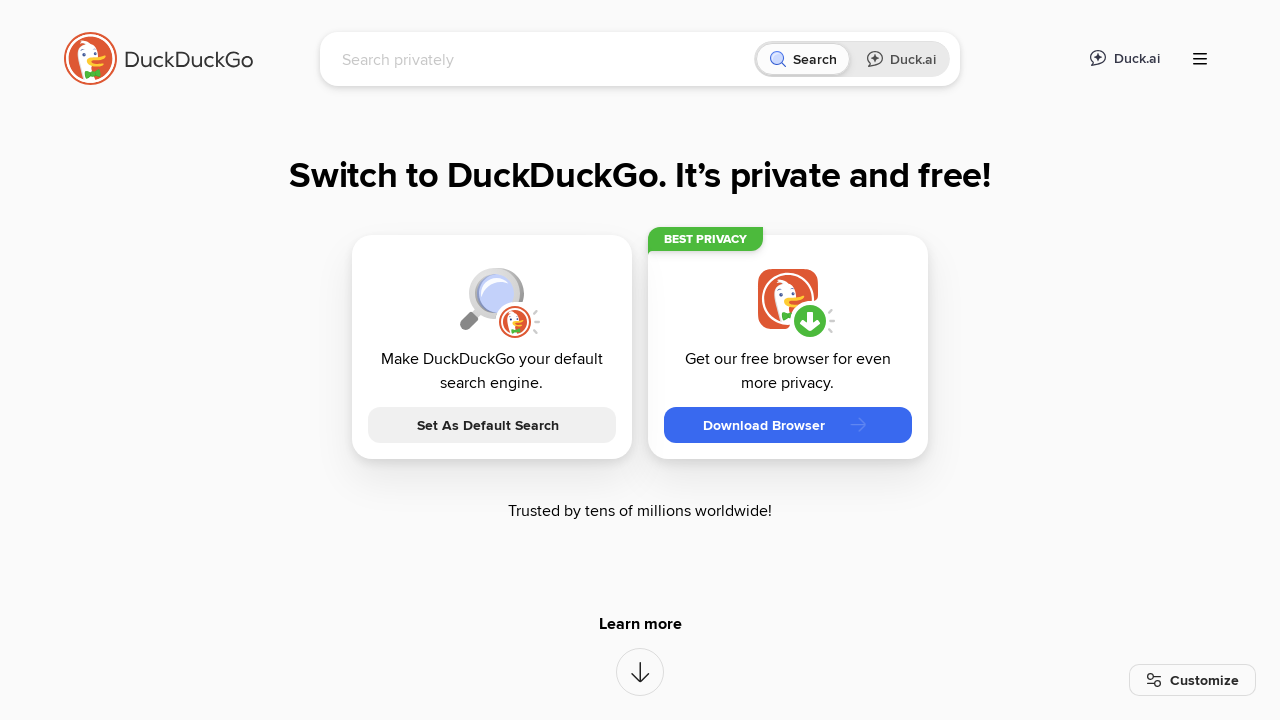

Filled search box with query 'Is Grid backward compatible?' on input[name='q']
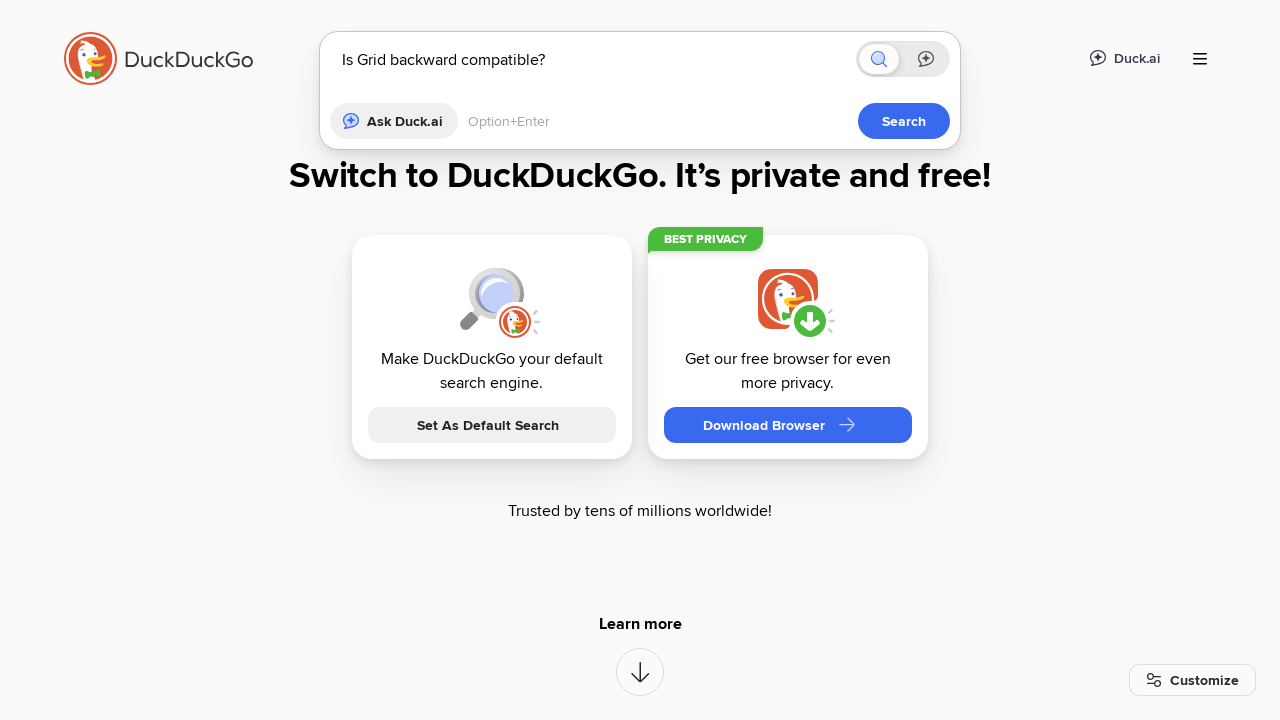

Pressed Enter to submit search query on input[name='q']
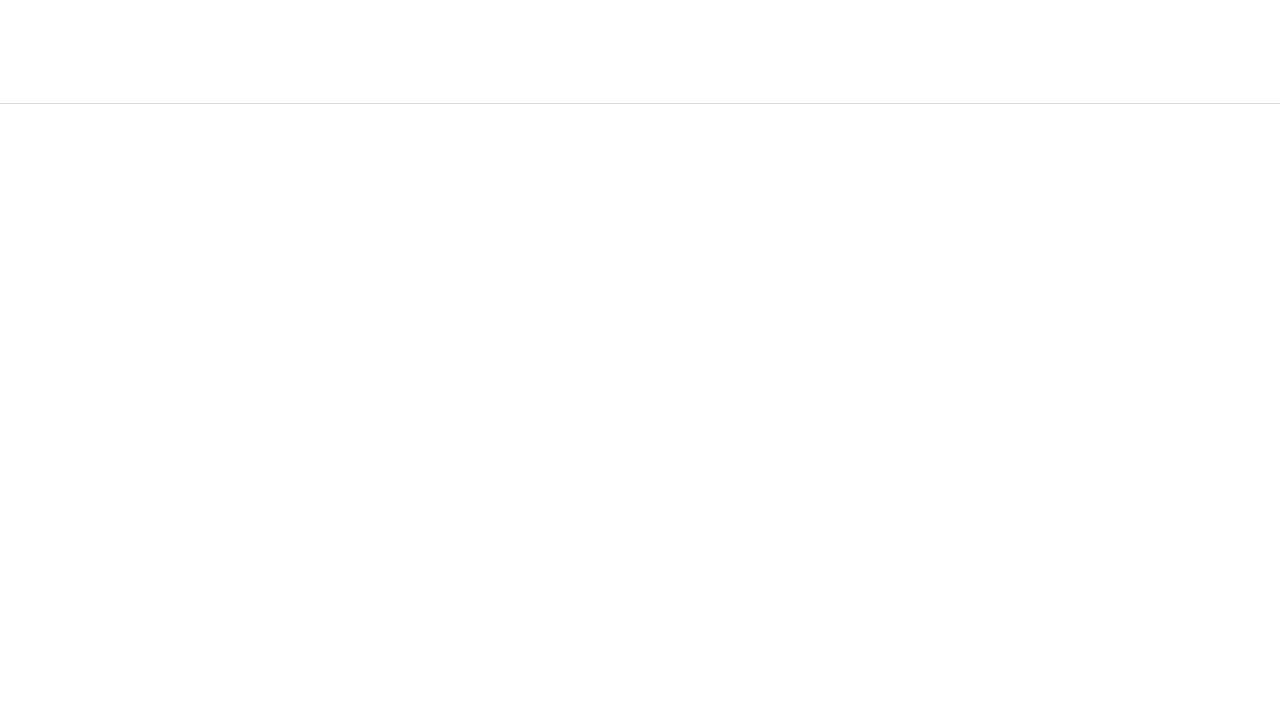

Waited for search results page to load (networkidle)
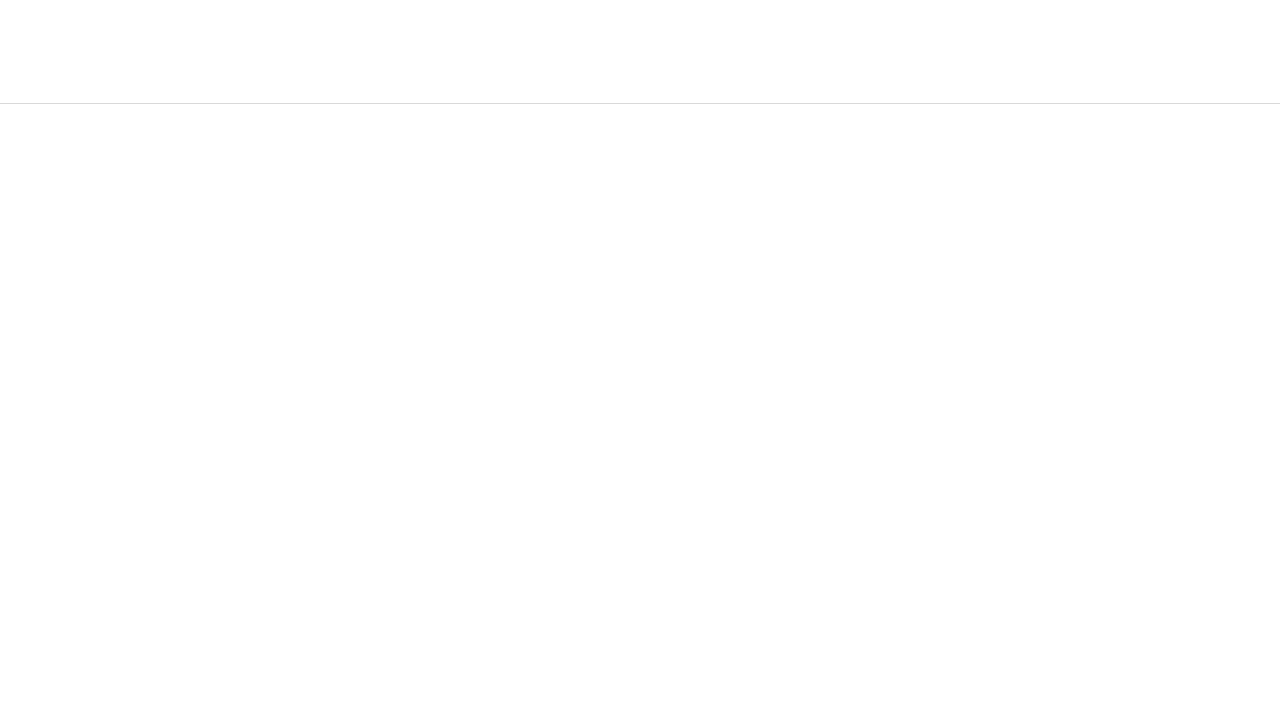

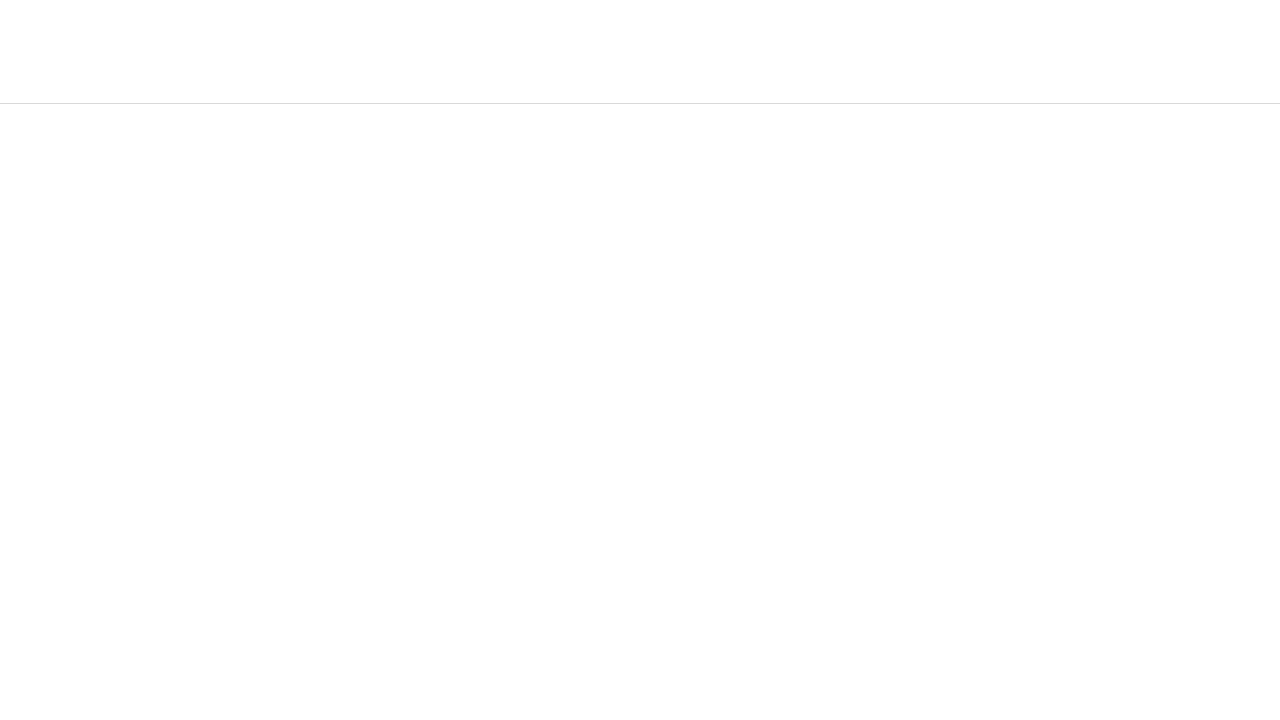